Tests various click actions including clicking at different positions on a canvas element and multiple elements

Starting URL: https://example.cypress.io/commands/actions

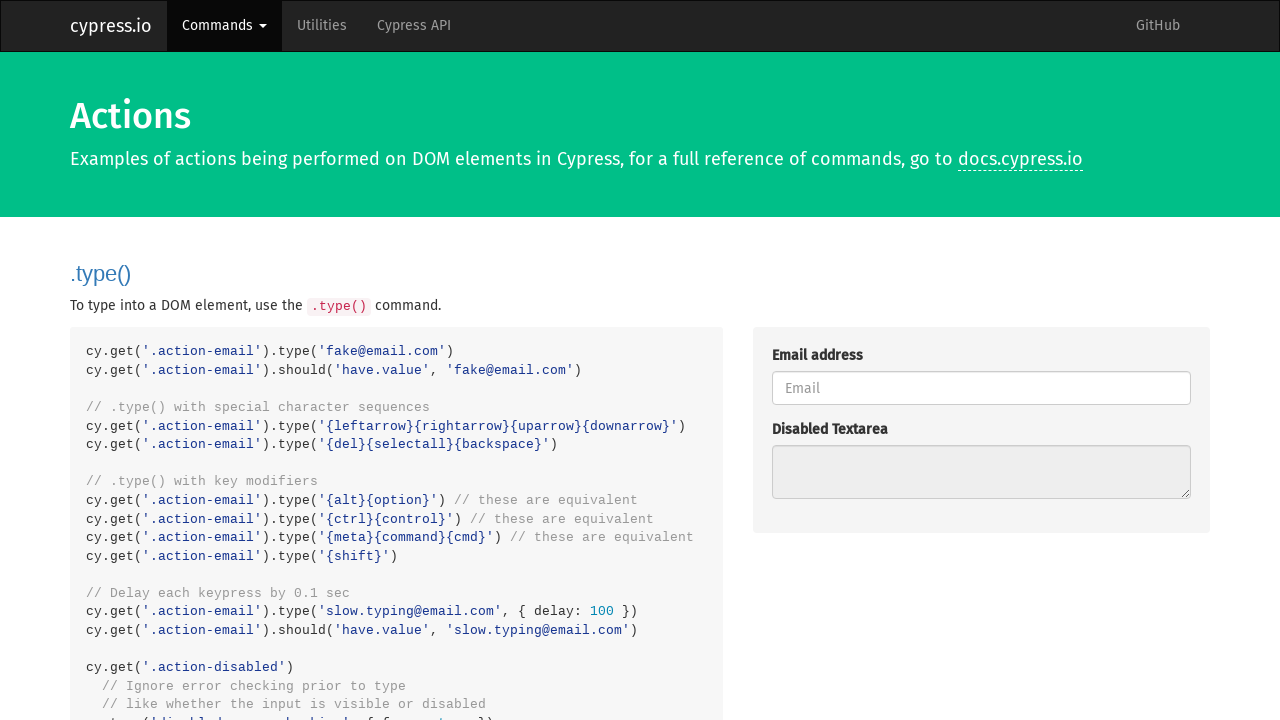

Clicked the action button at (884, 361) on .action-btn
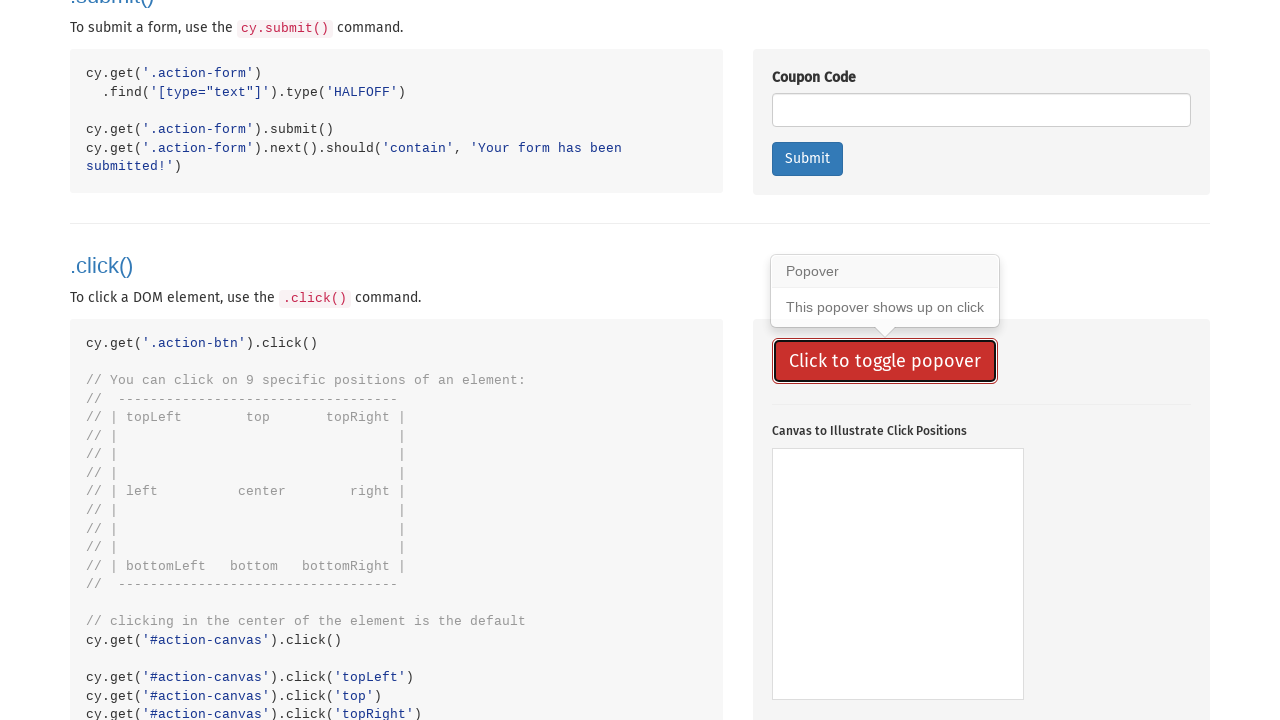

Clicked canvas element at default position at (898, 574) on #action-canvas
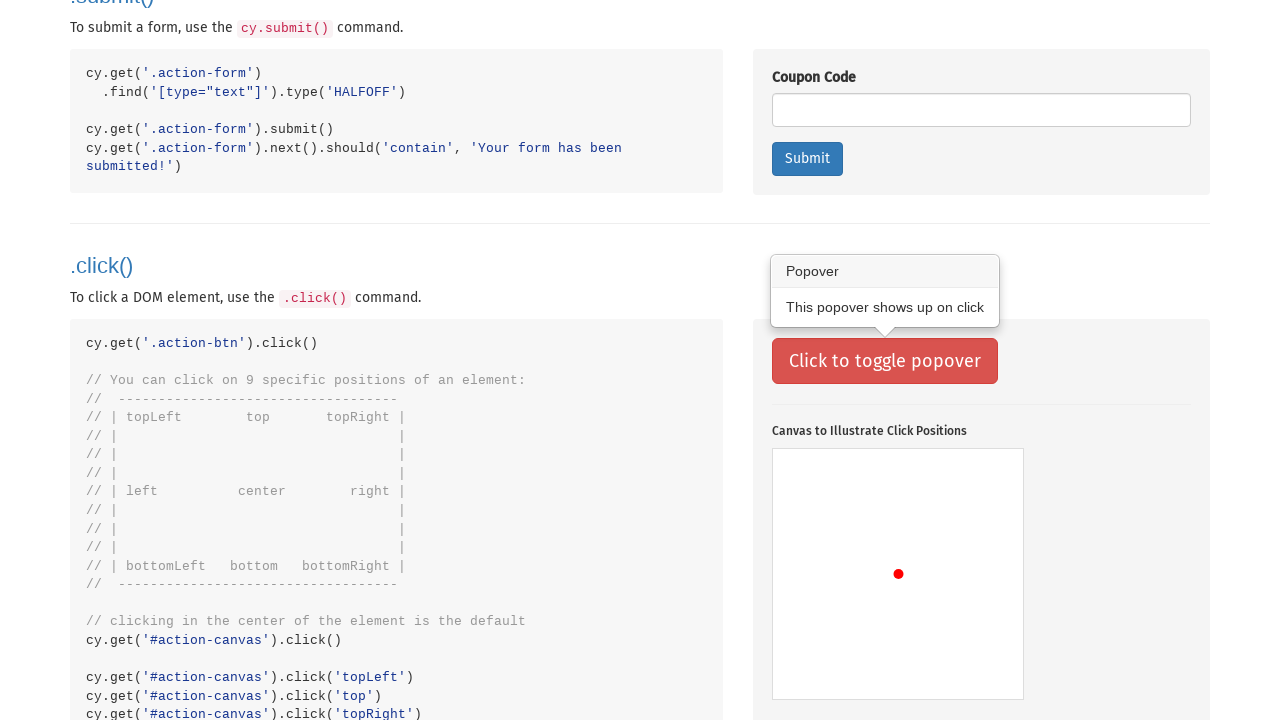

Clicked canvas at position (0, 0) - top-left corner at (772, 449) on #action-canvas
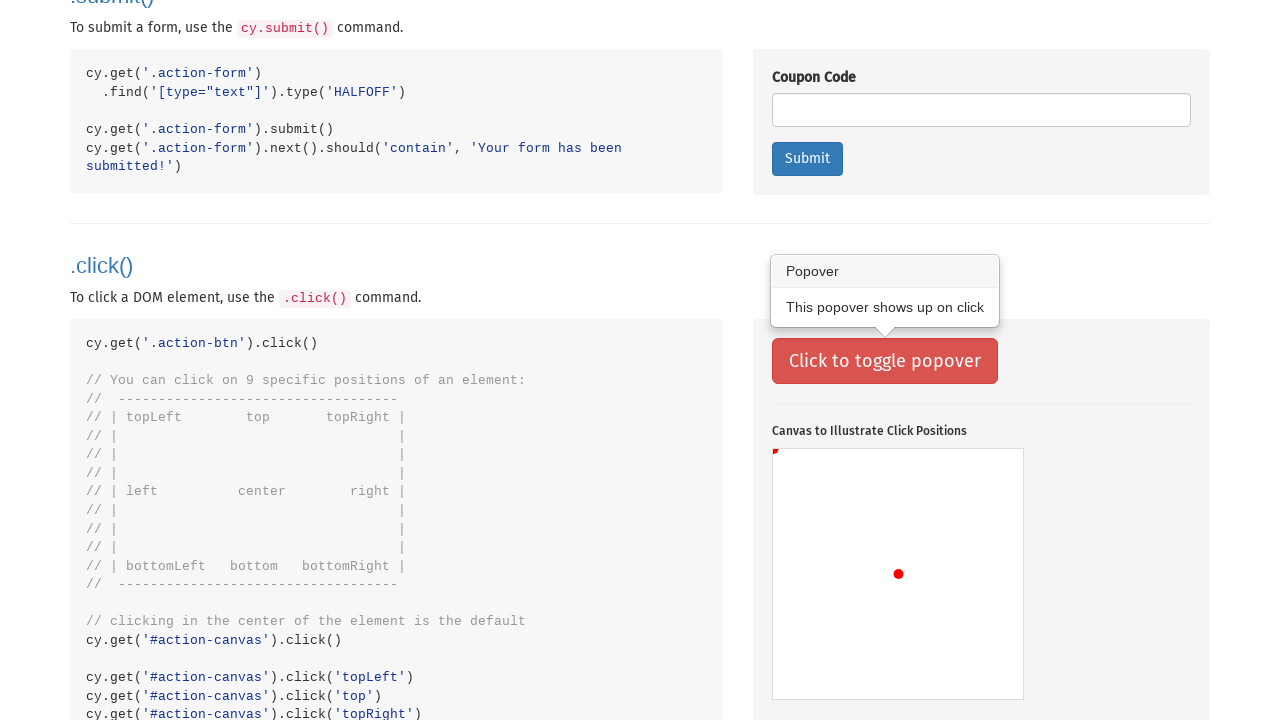

Clicked canvas at position (80, 0) - top-middle area at (852, 449) on #action-canvas
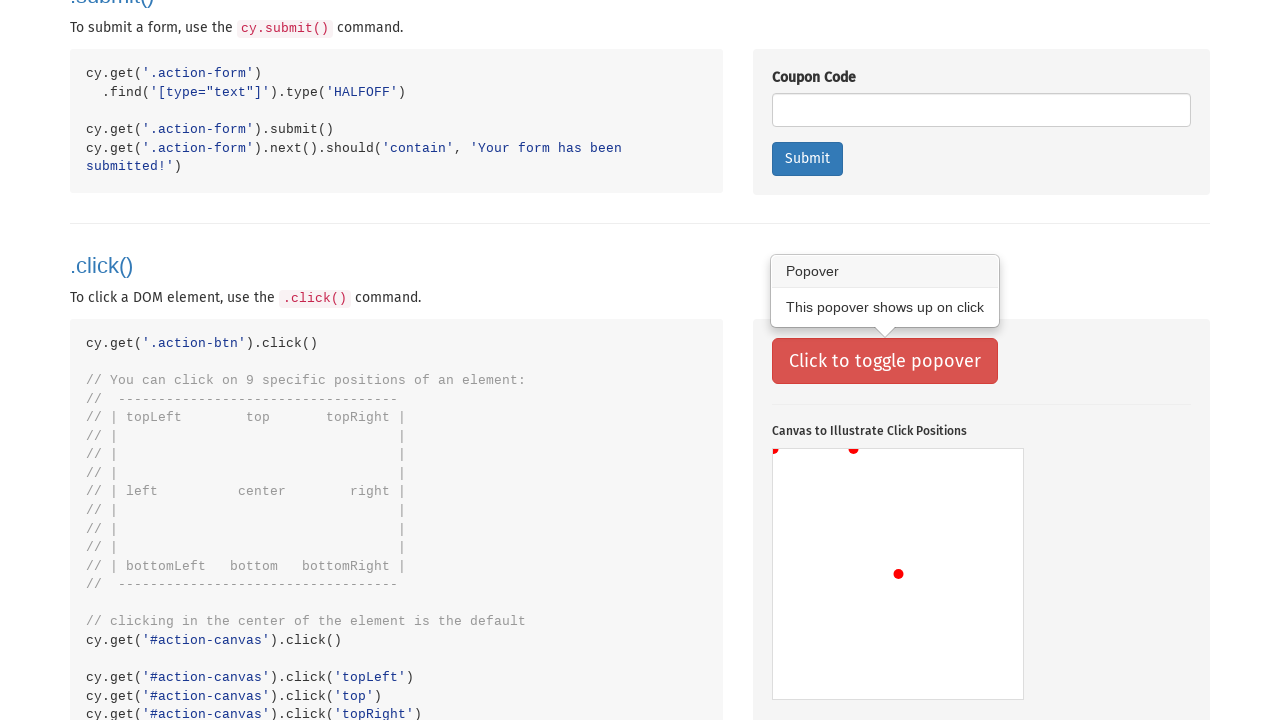

Clicked canvas at position (160, 0) - top-right area at (932, 449) on #action-canvas
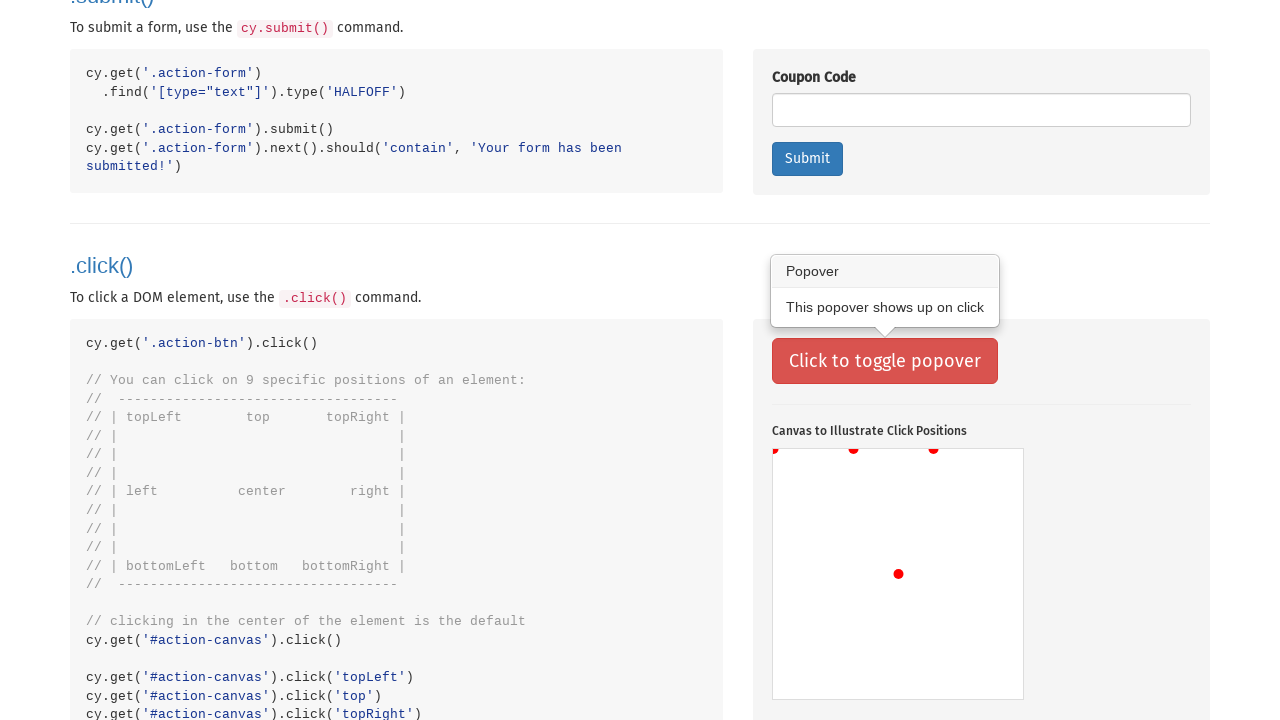

Clicked canvas at position (0, 80) - left-middle area at (772, 529) on #action-canvas
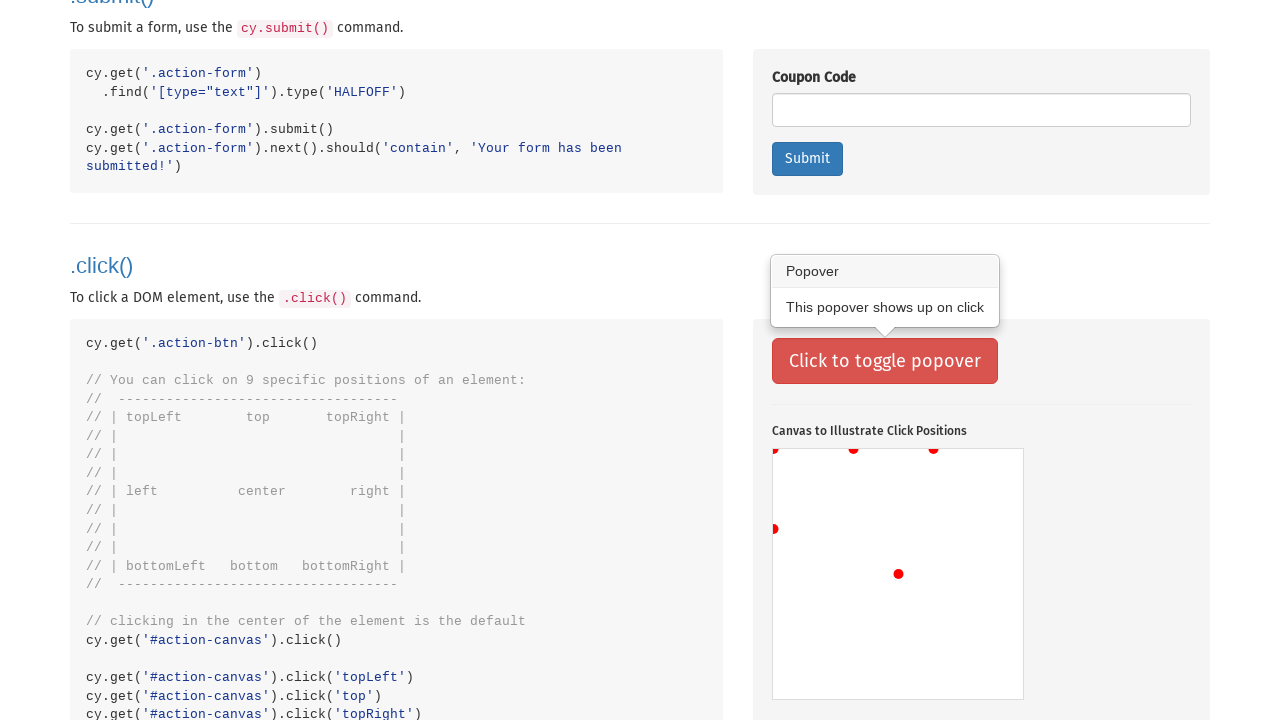

Clicked canvas at position (160, 80) - right-middle area at (932, 529) on #action-canvas
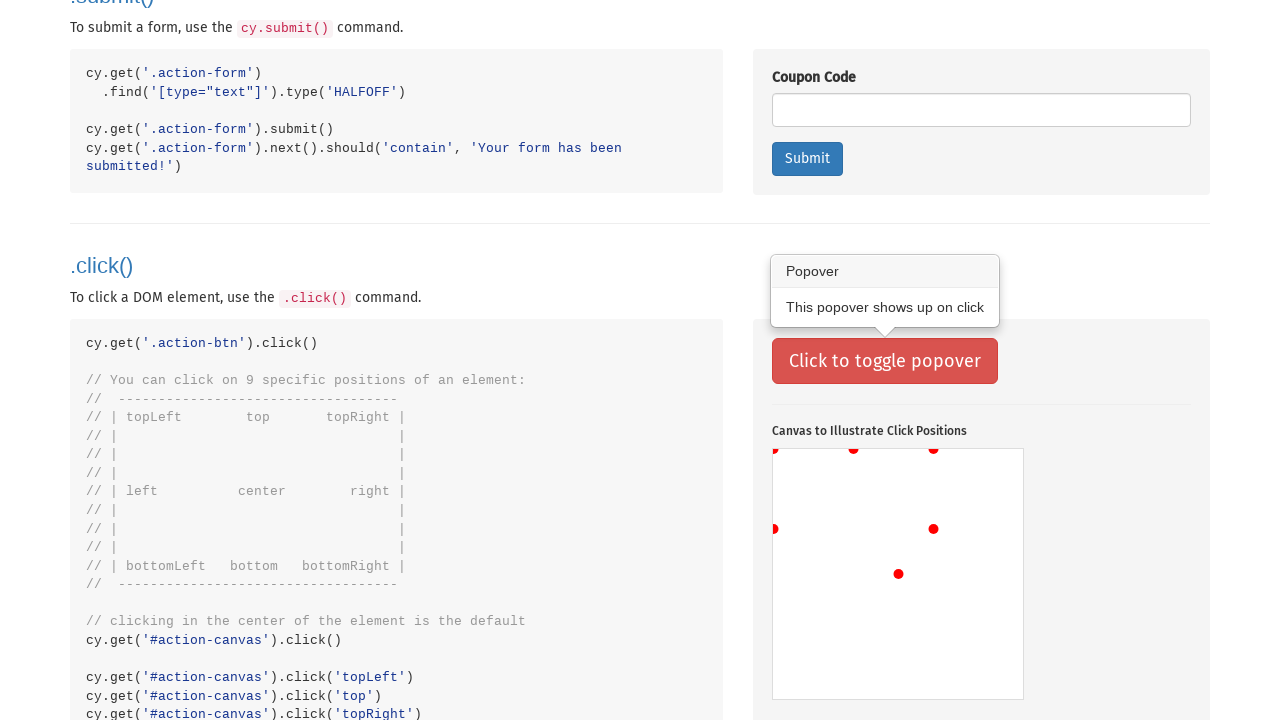

Clicked canvas at position (0, 160) - bottom-left area at (772, 609) on #action-canvas
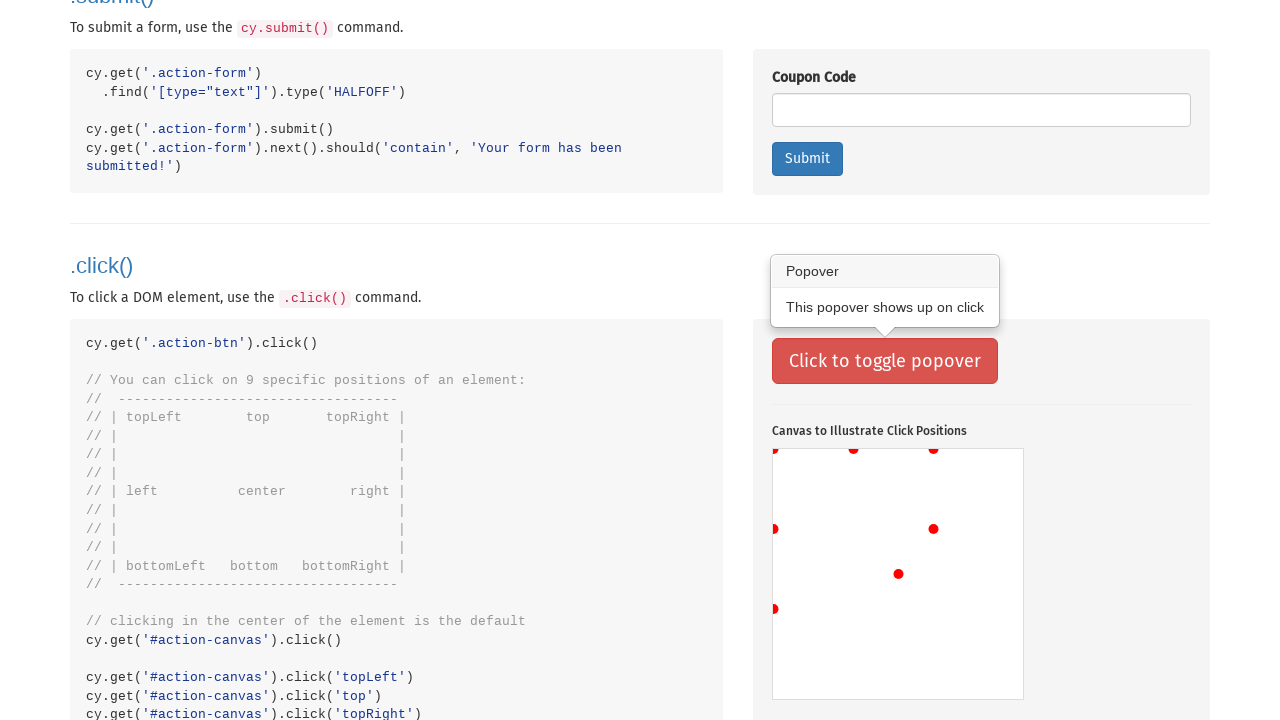

Clicked canvas at position (80, 160) - bottom-middle area at (852, 609) on #action-canvas
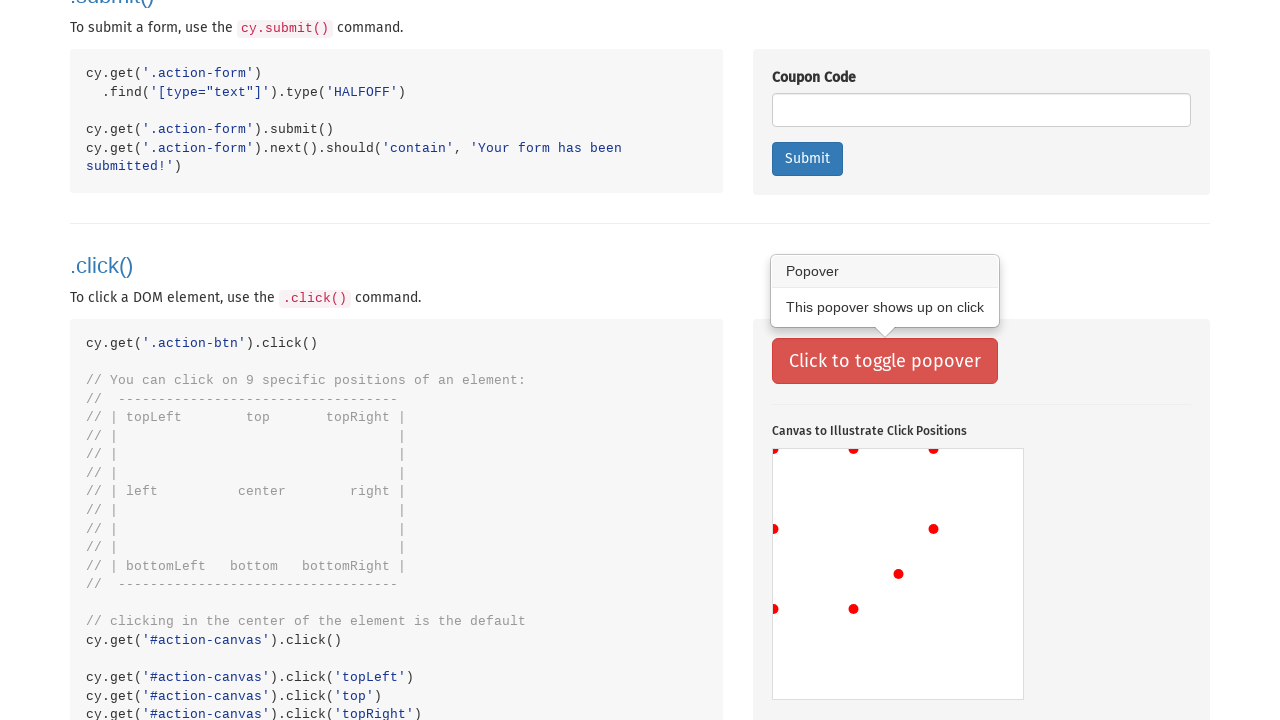

Clicked canvas at position (160, 160) - bottom-right corner at (932, 609) on #action-canvas
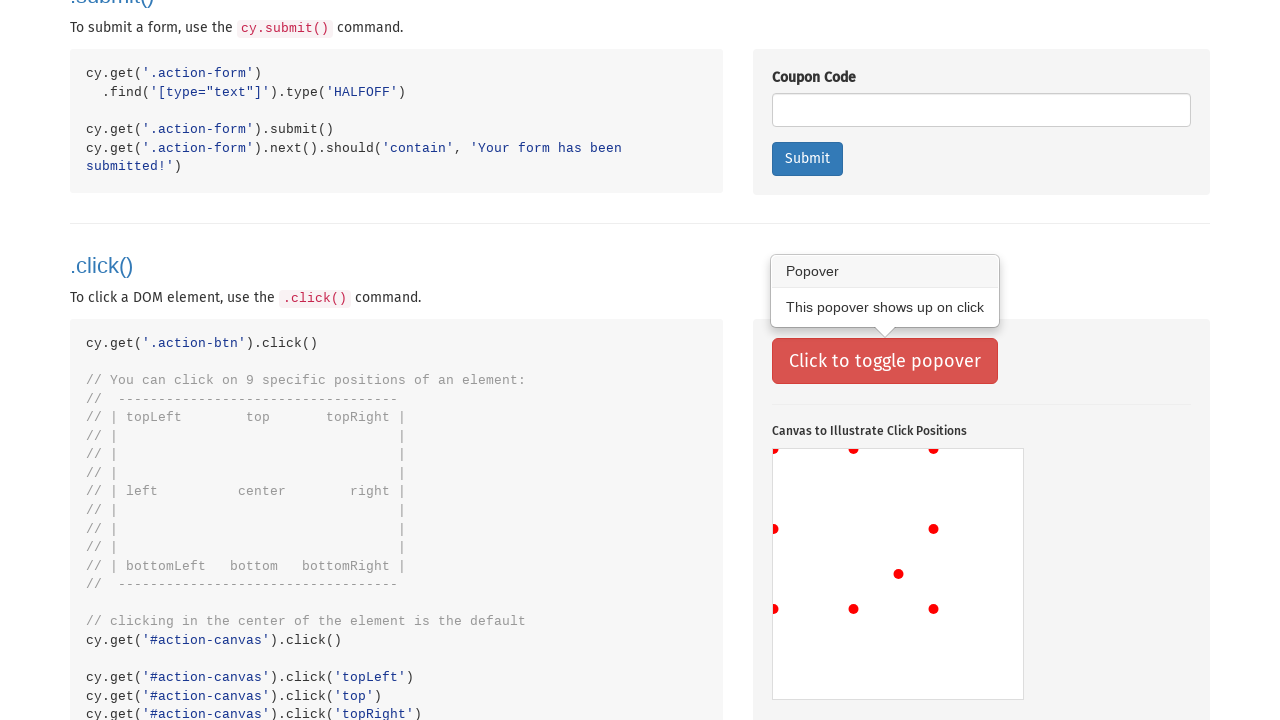

Clicked canvas at position (80, 75) - center area at (852, 524) on #action-canvas
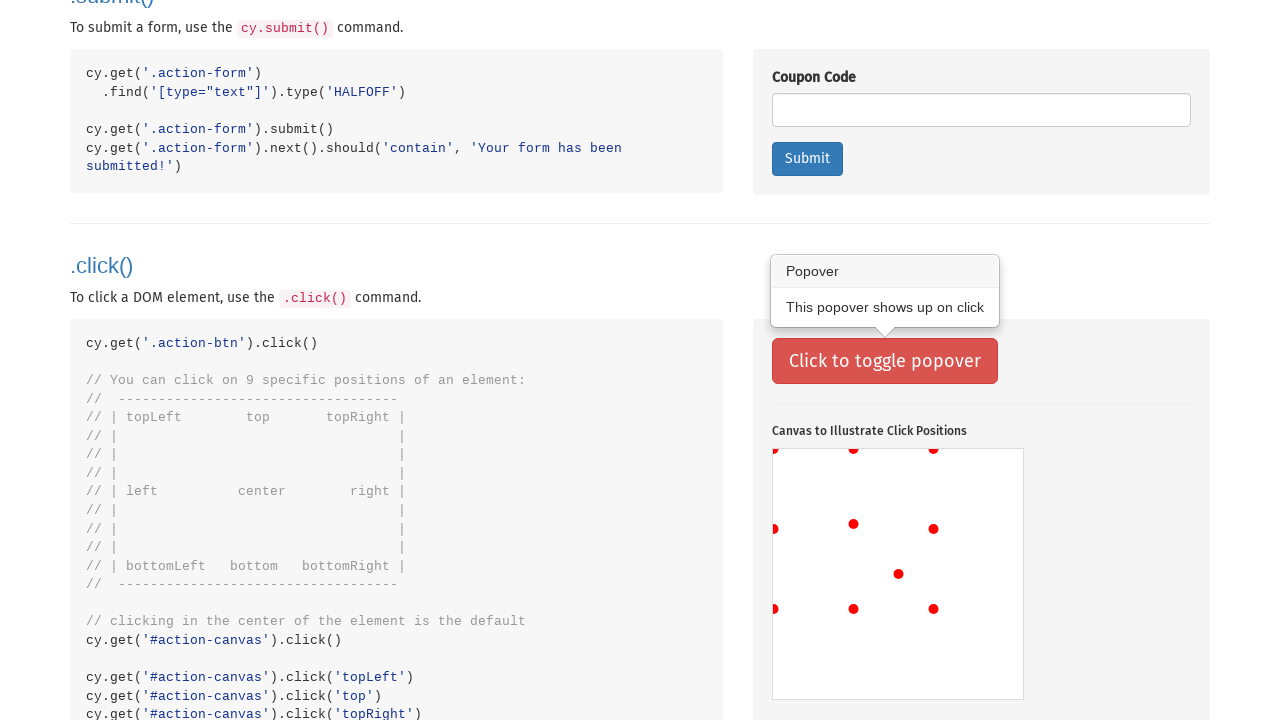

Clicked canvas at position (170, 75) - right area at (942, 524) on #action-canvas
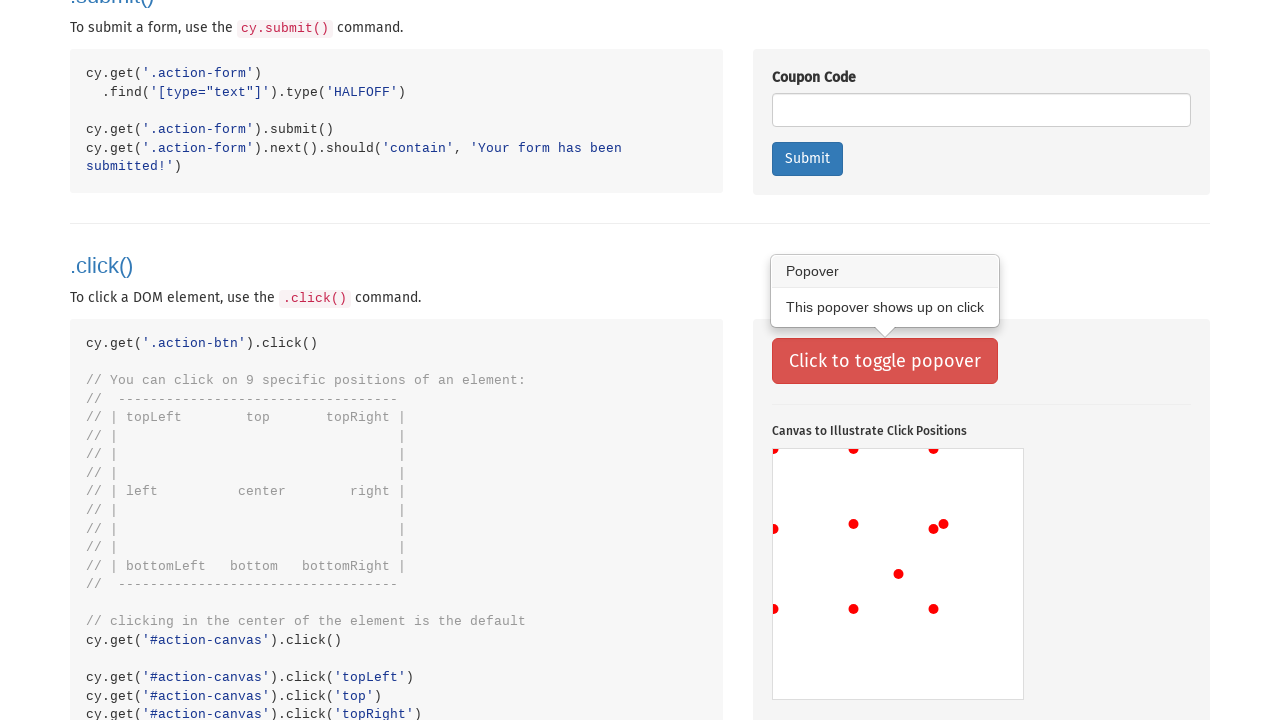

Clicked canvas at position (80, 165) - lower center area at (852, 614) on #action-canvas
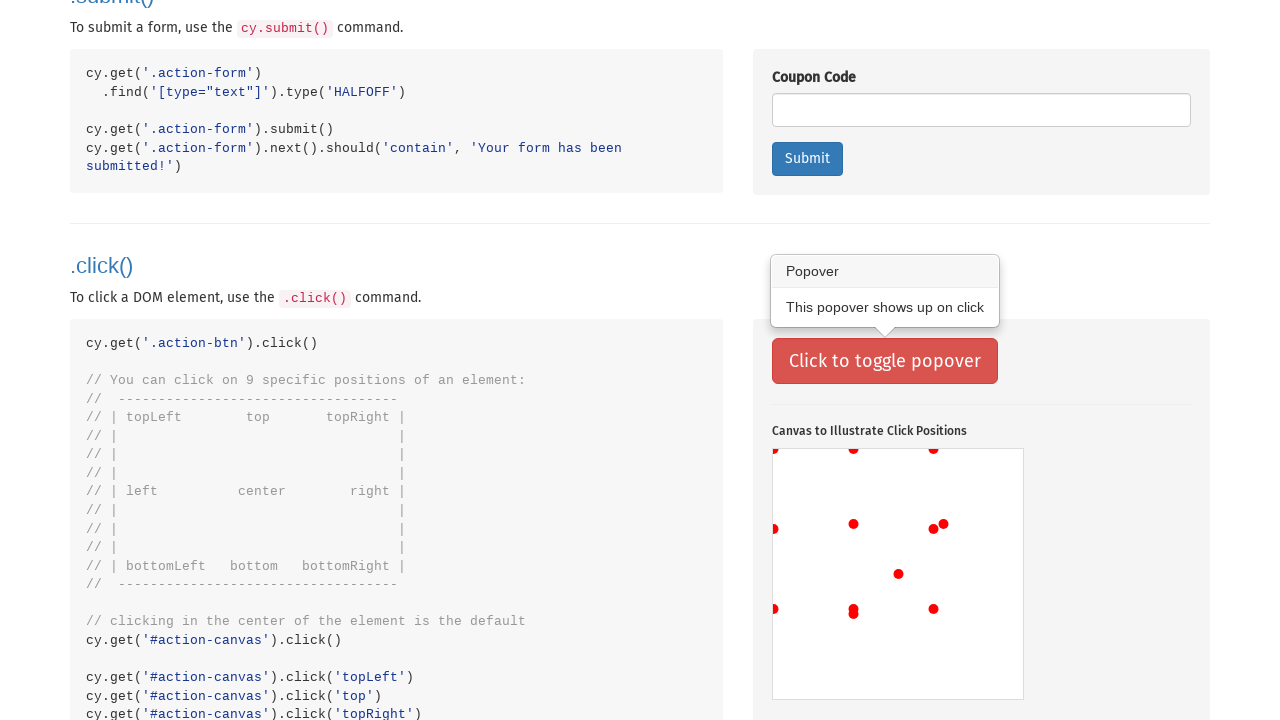

Clicked canvas at position (100, 185) - bottom area at (872, 634) on #action-canvas
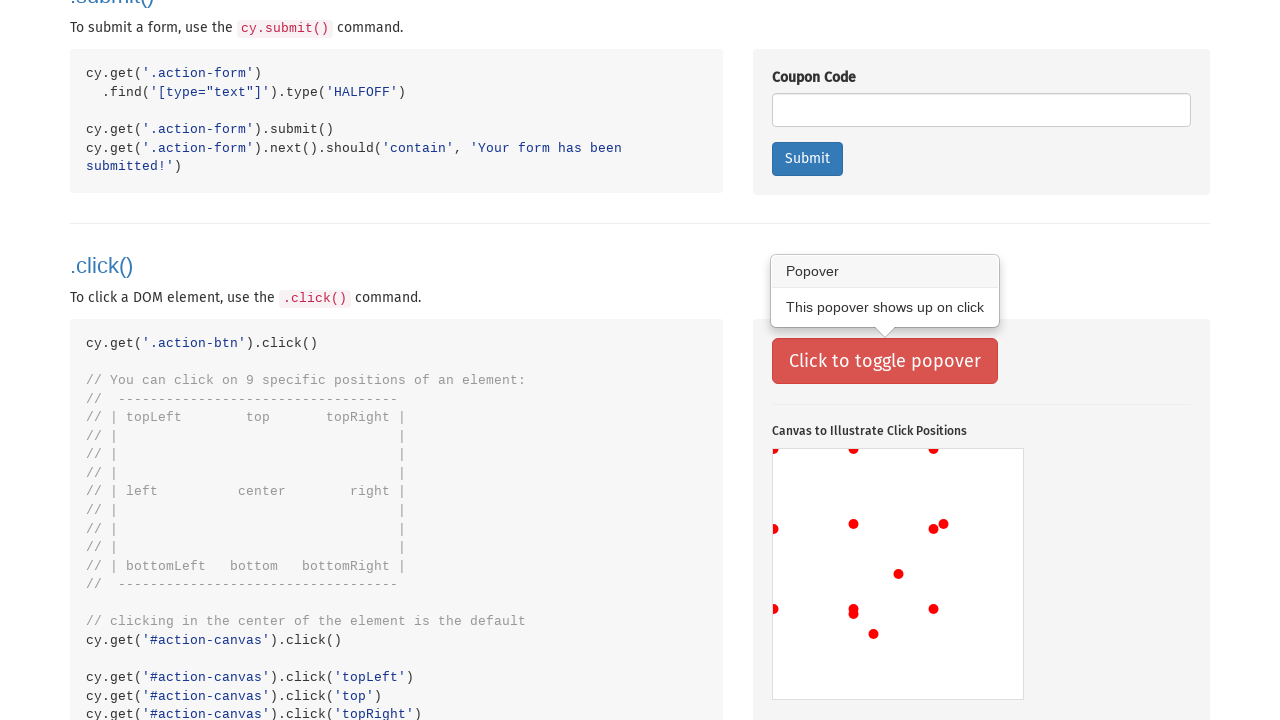

Clicked canvas at position (125, 190) - bottom center area at (898, 639) on #action-canvas
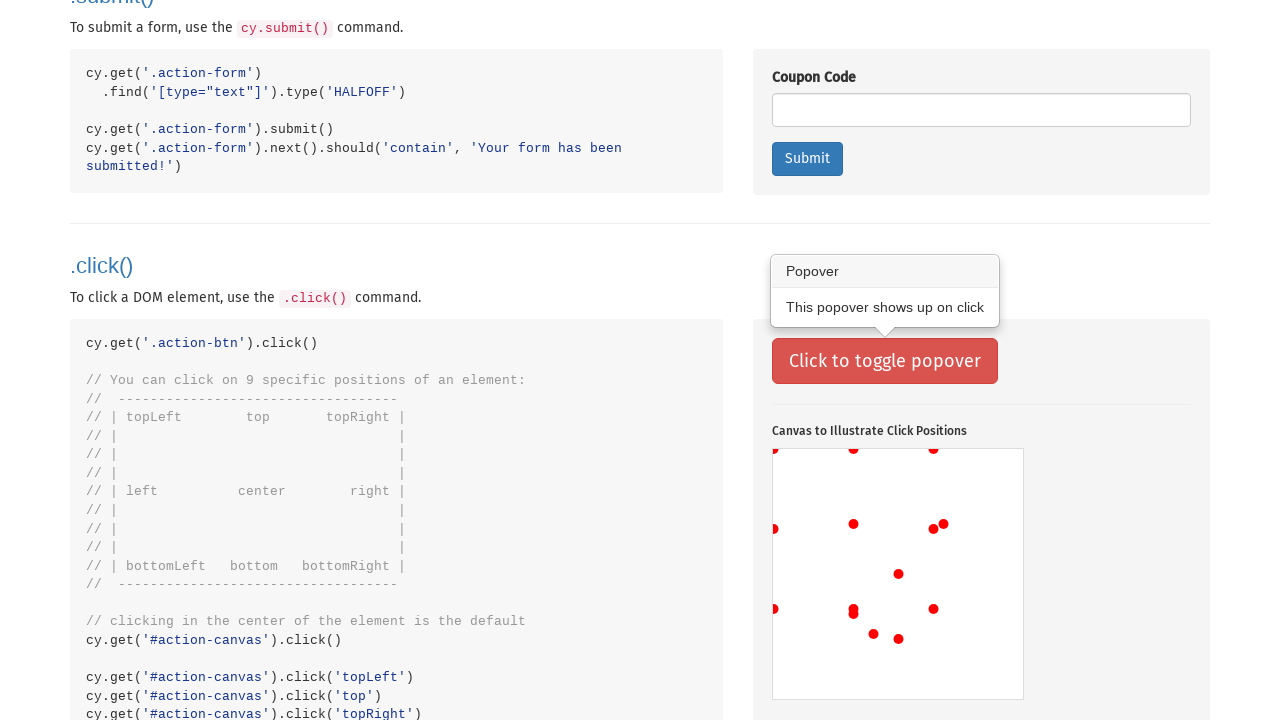

Clicked canvas at position (150, 185) - bottom-right area at (922, 634) on #action-canvas
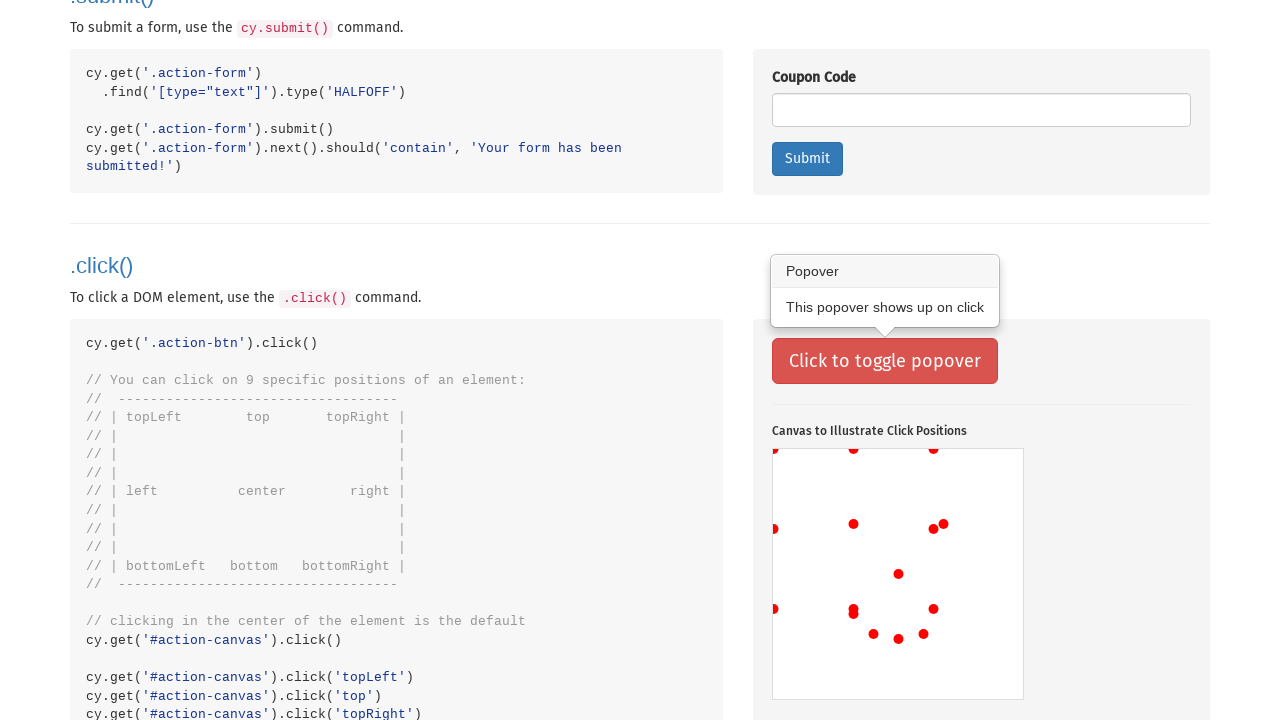

Clicked canvas at position (170, 165) - far bottom-right area at (942, 614) on #action-canvas
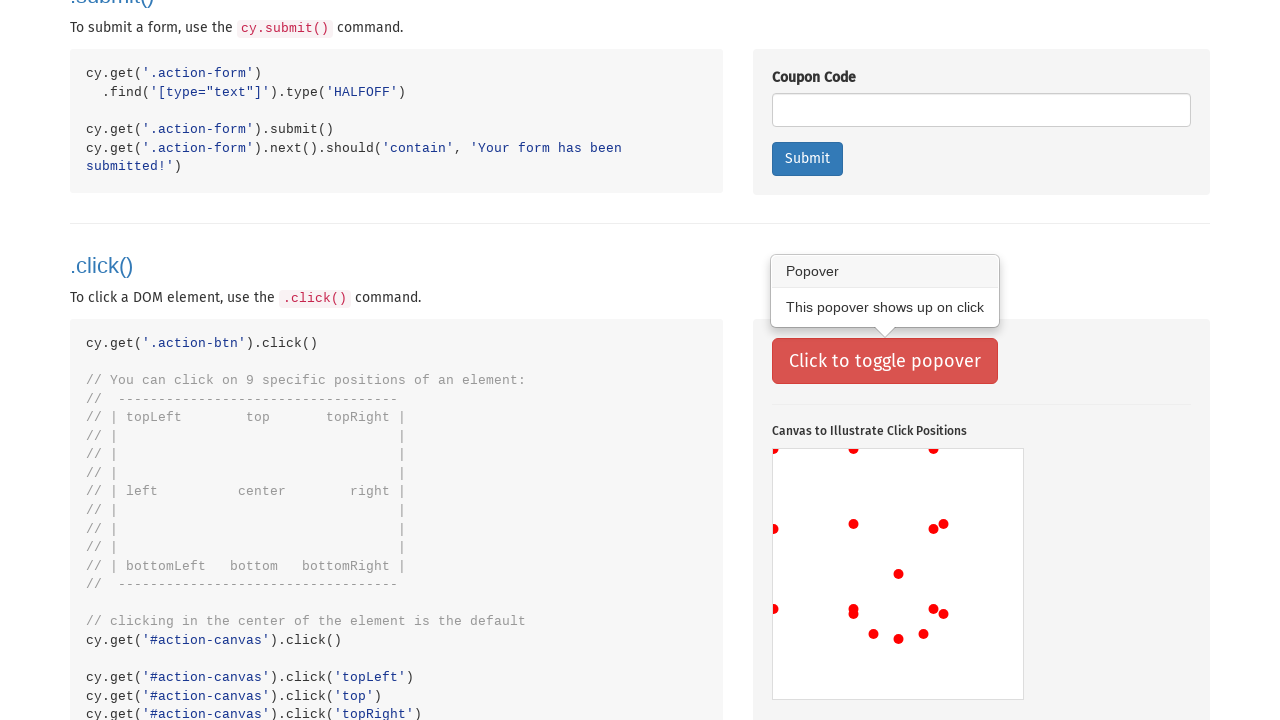

Clicked a label element in the action-labels container at (798, 359) on .action-labels>.label >> nth=0
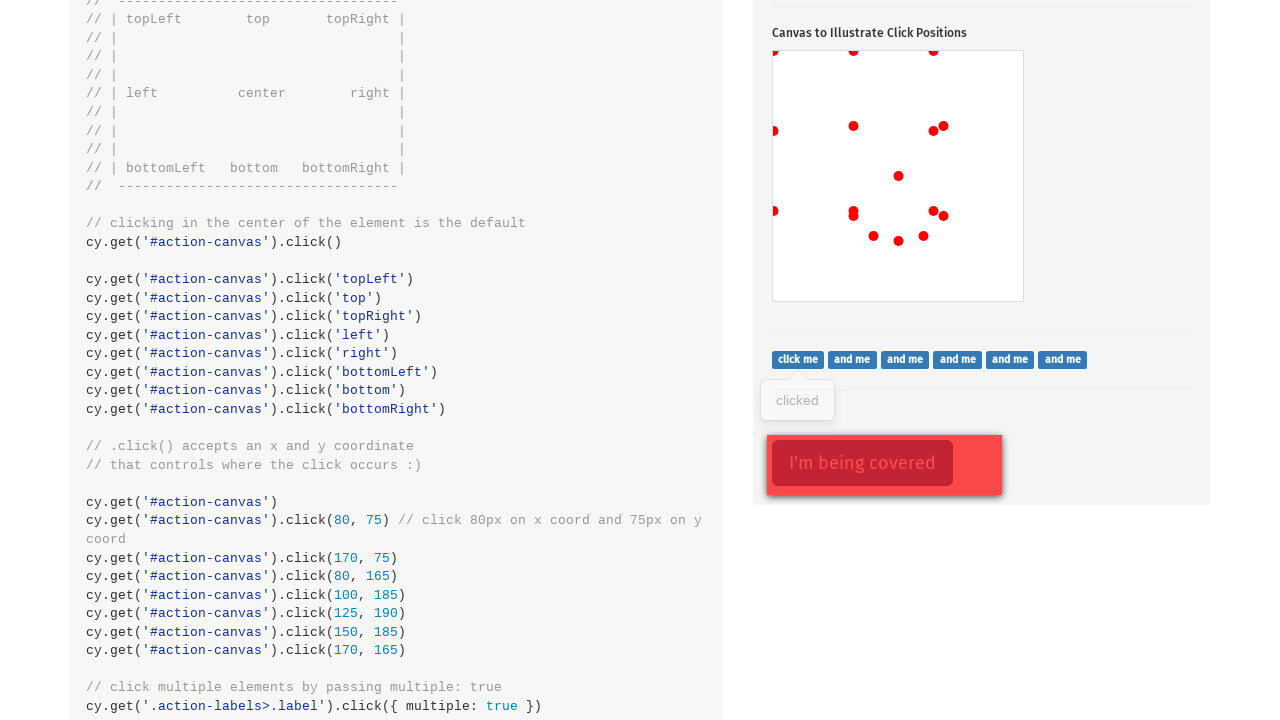

Clicked a label element in the action-labels container at (852, 359) on .action-labels>.label >> nth=1
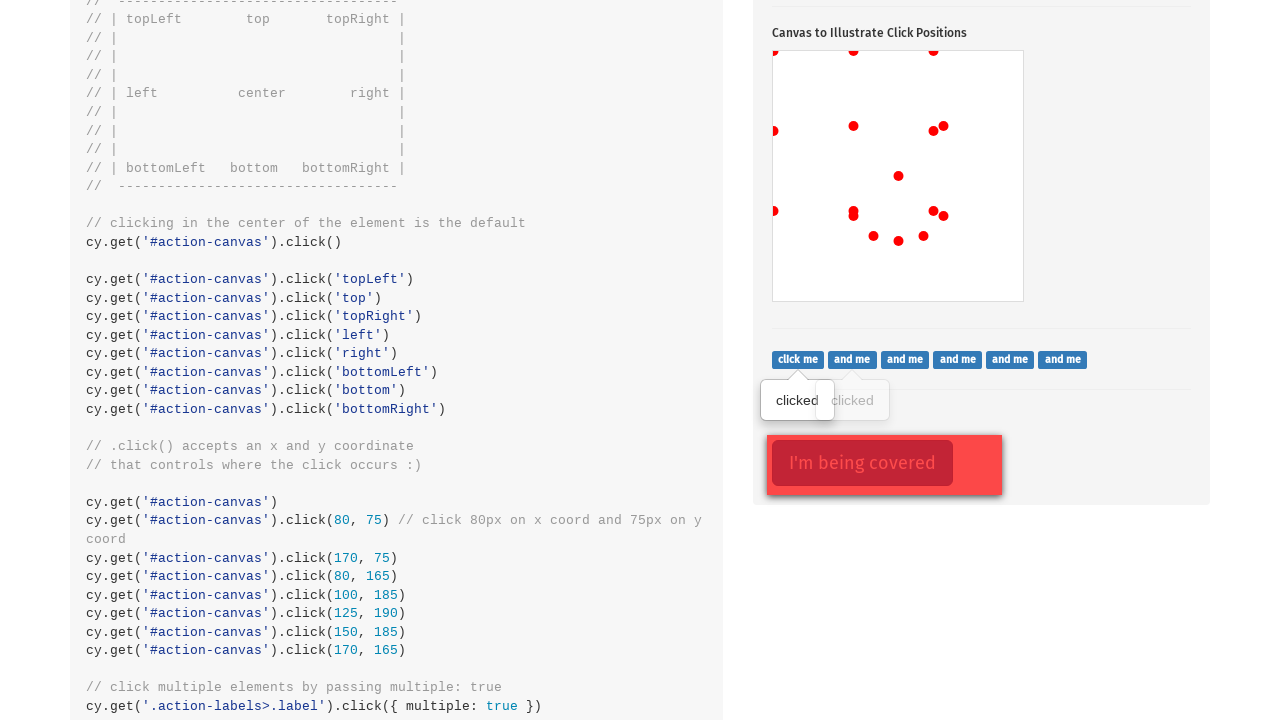

Clicked a label element in the action-labels container at (905, 359) on .action-labels>.label >> nth=2
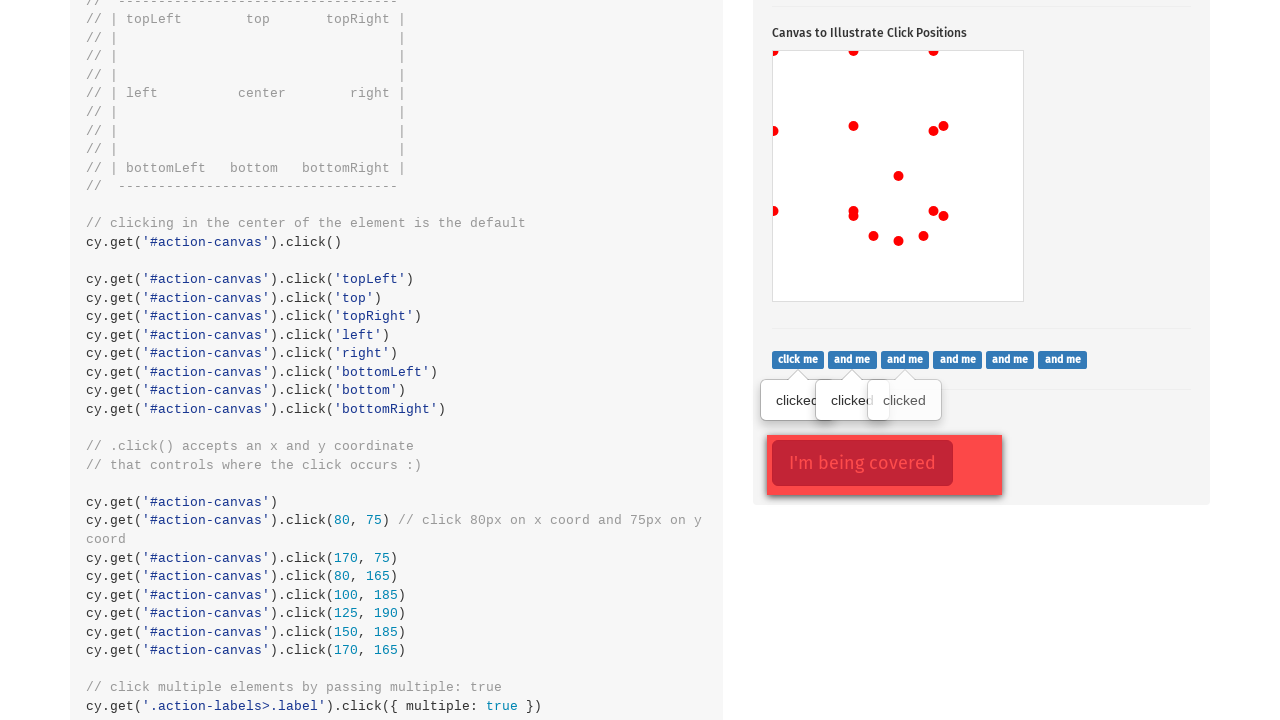

Clicked a label element in the action-labels container at (958, 359) on .action-labels>.label >> nth=3
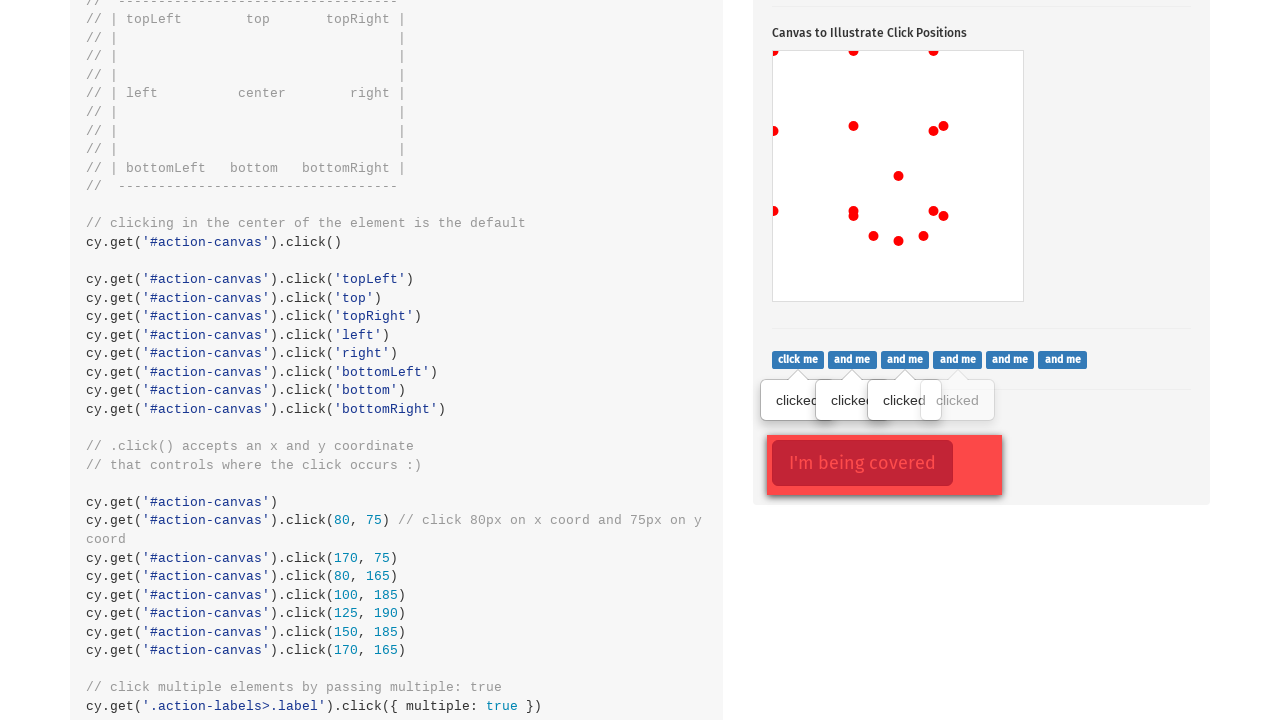

Clicked a label element in the action-labels container at (1010, 359) on .action-labels>.label >> nth=4
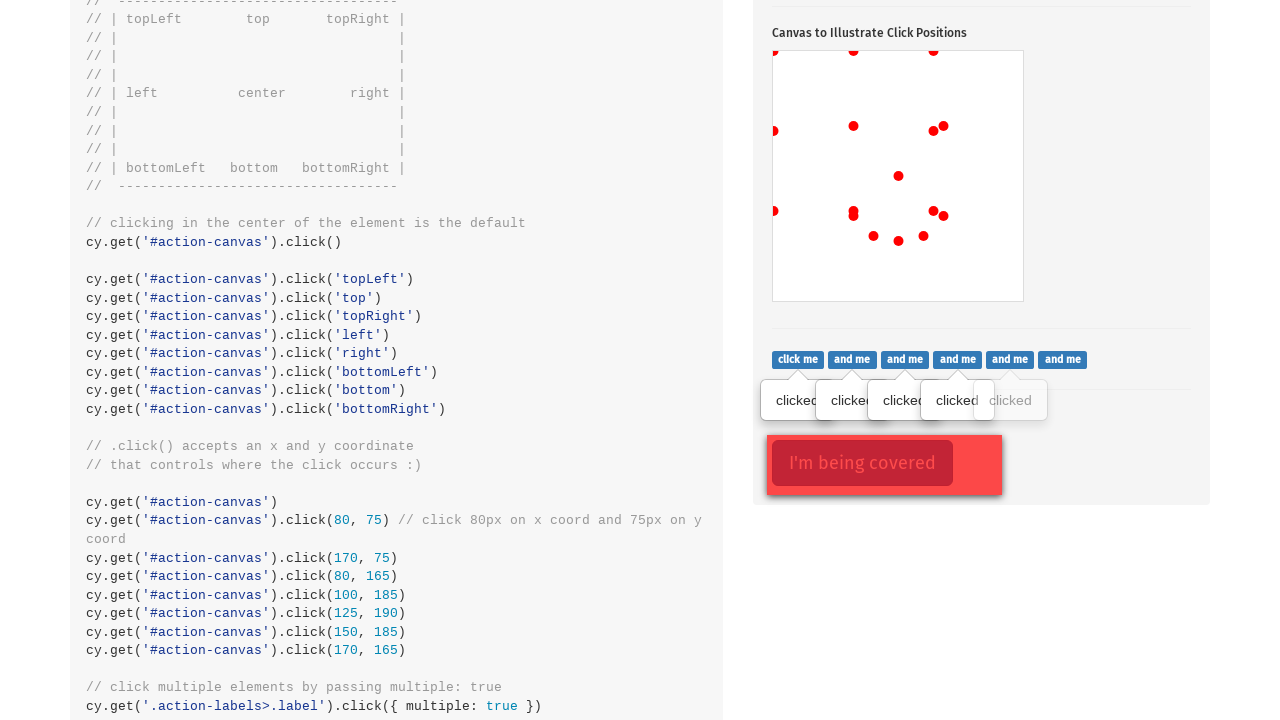

Clicked a label element in the action-labels container at (1063, 359) on .action-labels>.label >> nth=5
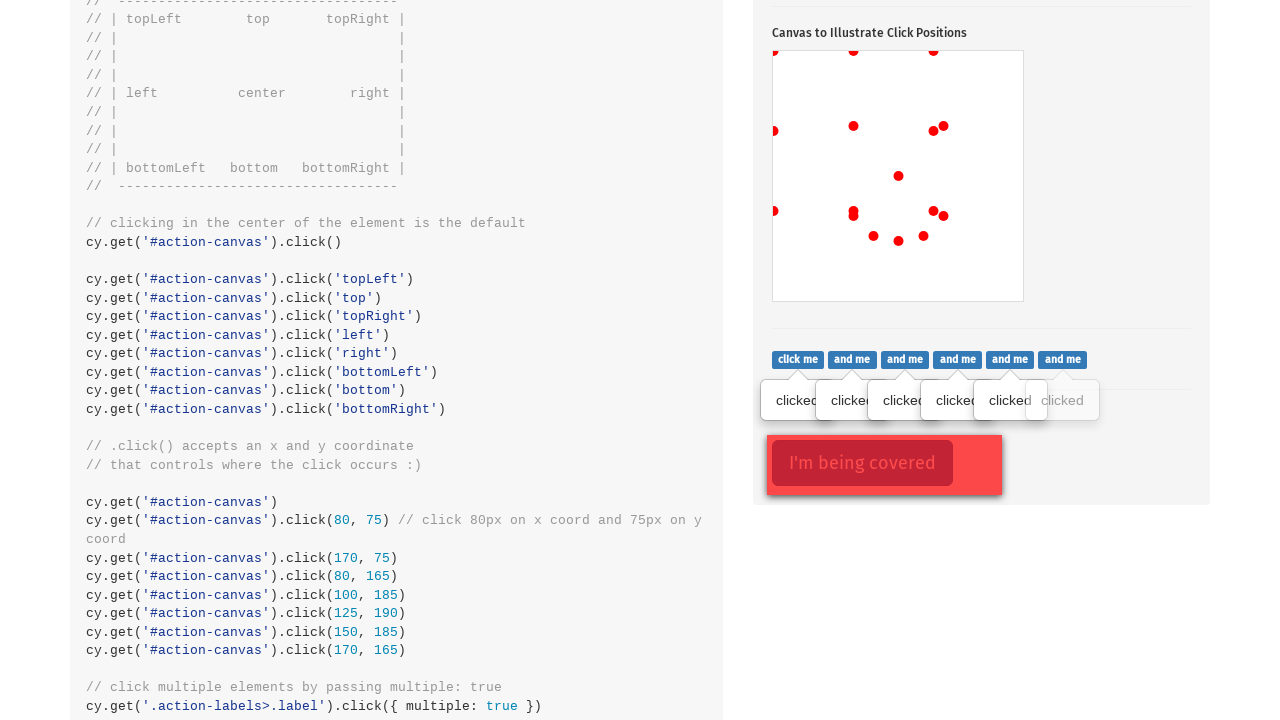

Force clicked the opacity button at (862, 463) on .action-opacity>.btn
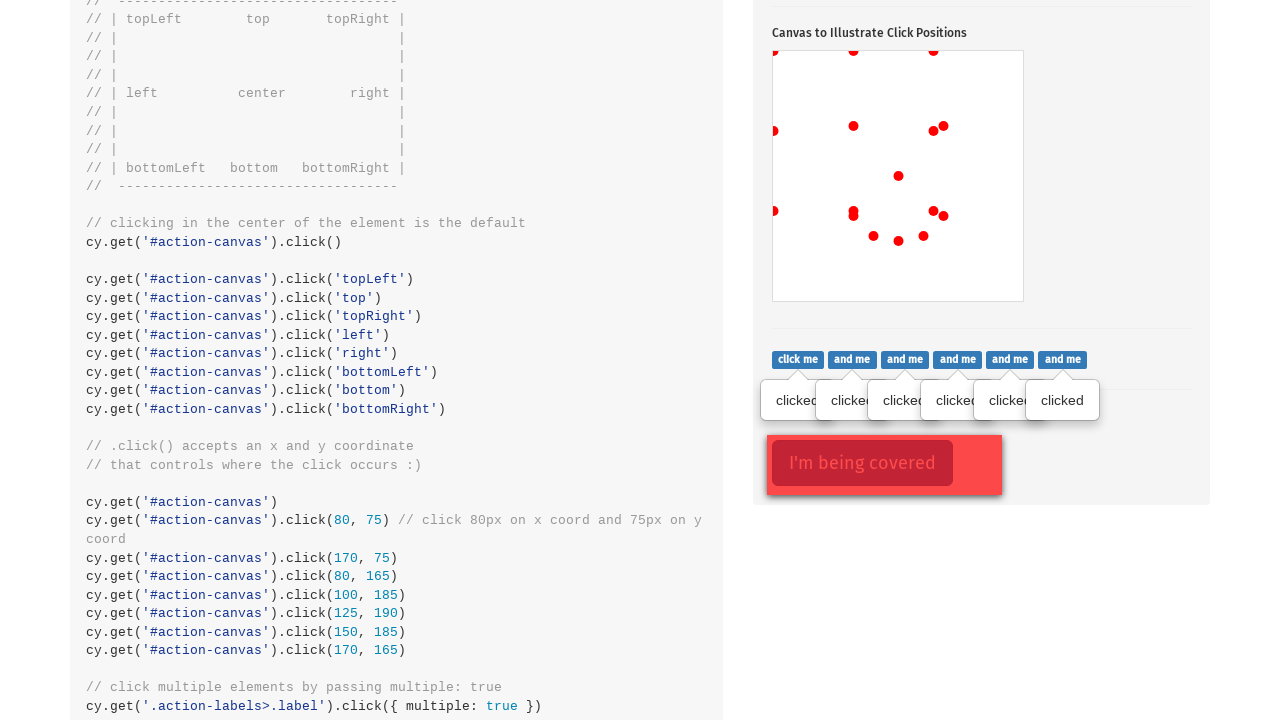

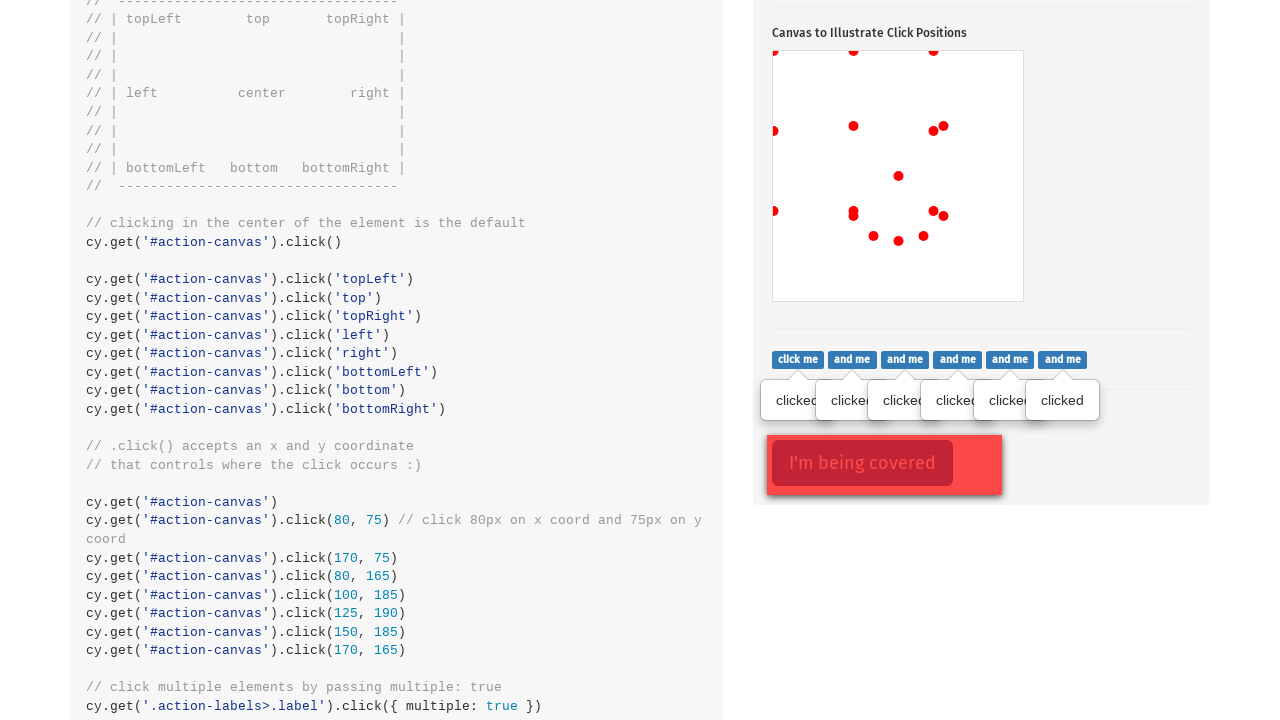